Navigates to a jobs page, clicks on the Jobs navigation link, and verifies the page title

Starting URL: https://alchemy.hguy.co/jobs

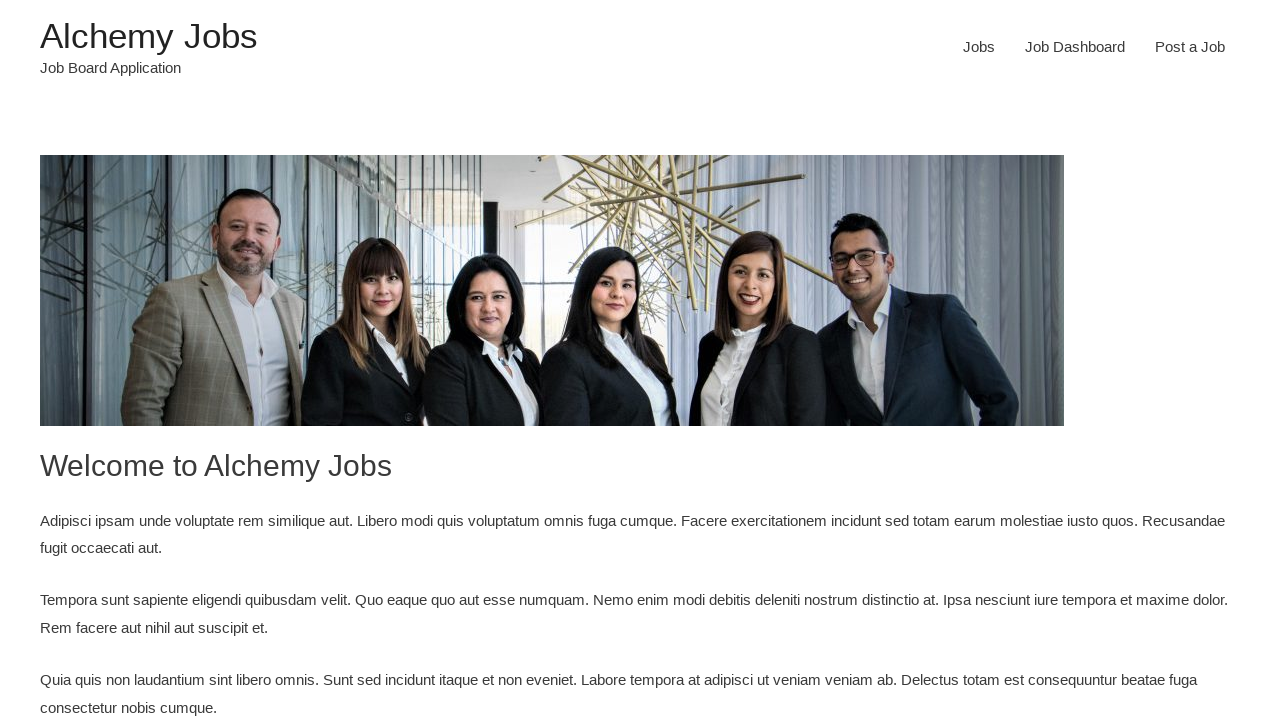

Clicked on Jobs navigation link at (979, 47) on xpath=/html/body/div/header/div/div/div/div/div[3]/div/nav/div/ul/li[1]/a
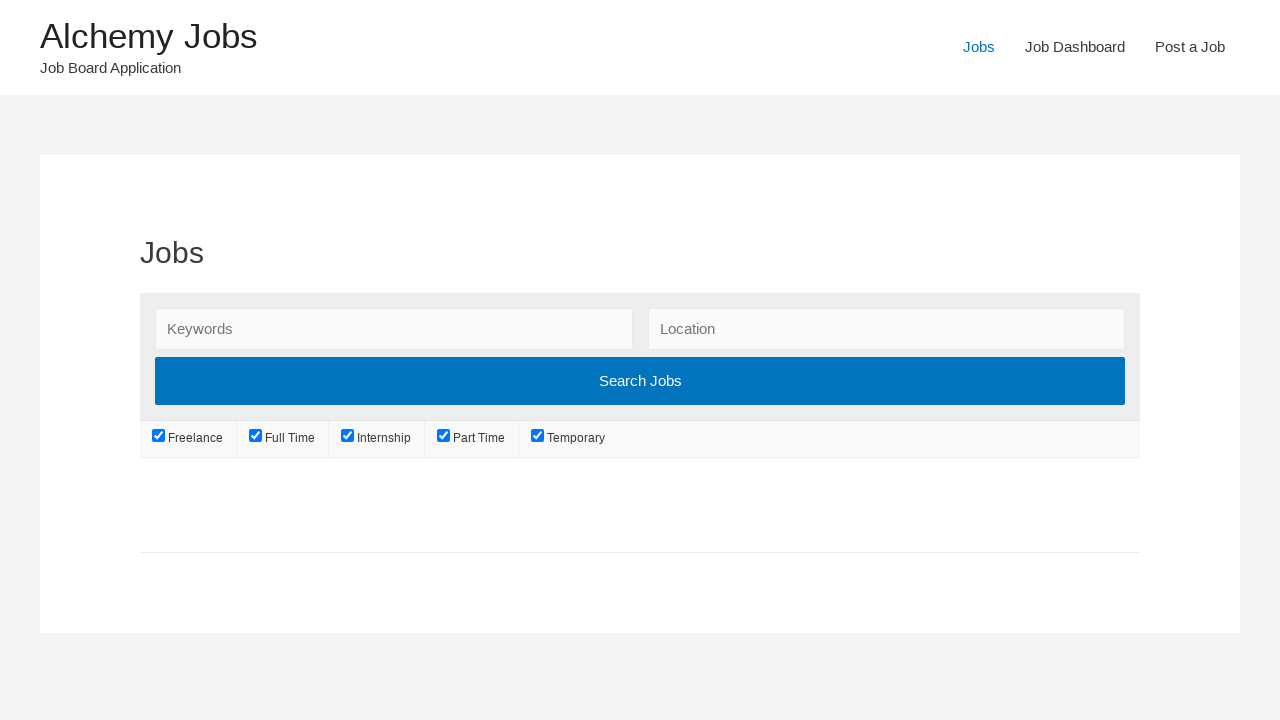

Retrieved page title: Jobs – Alchemy Jobs
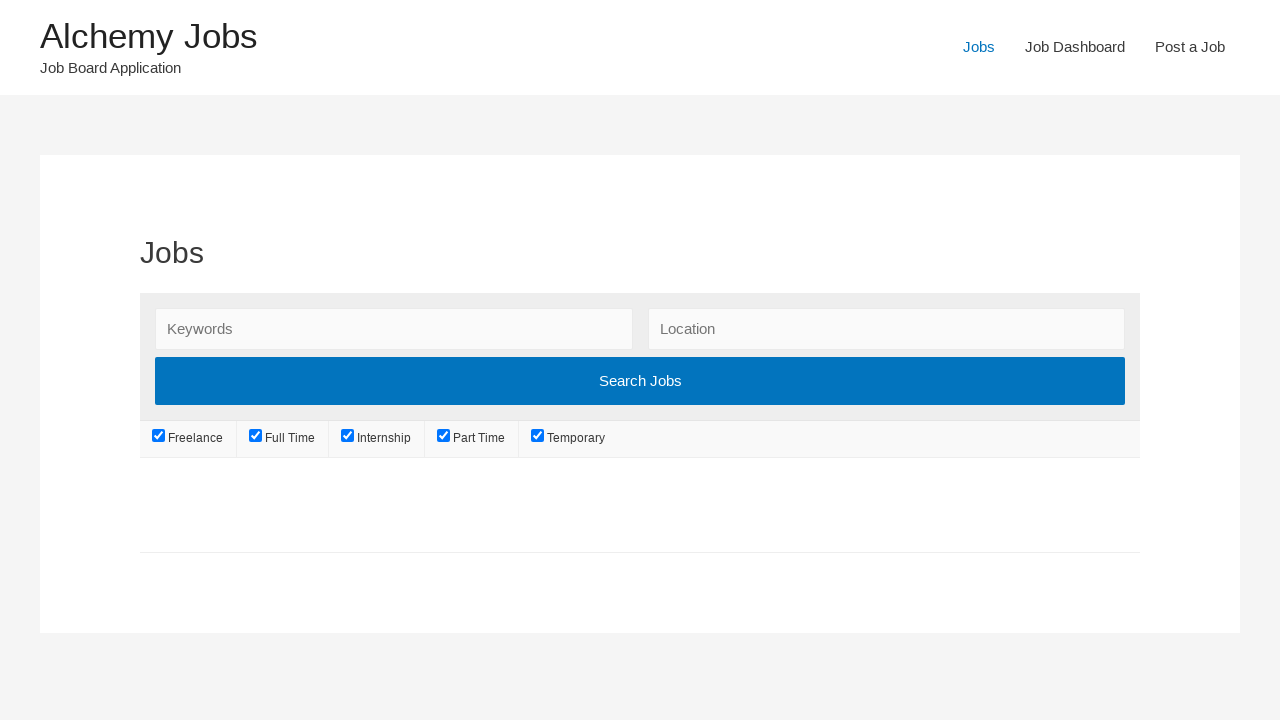

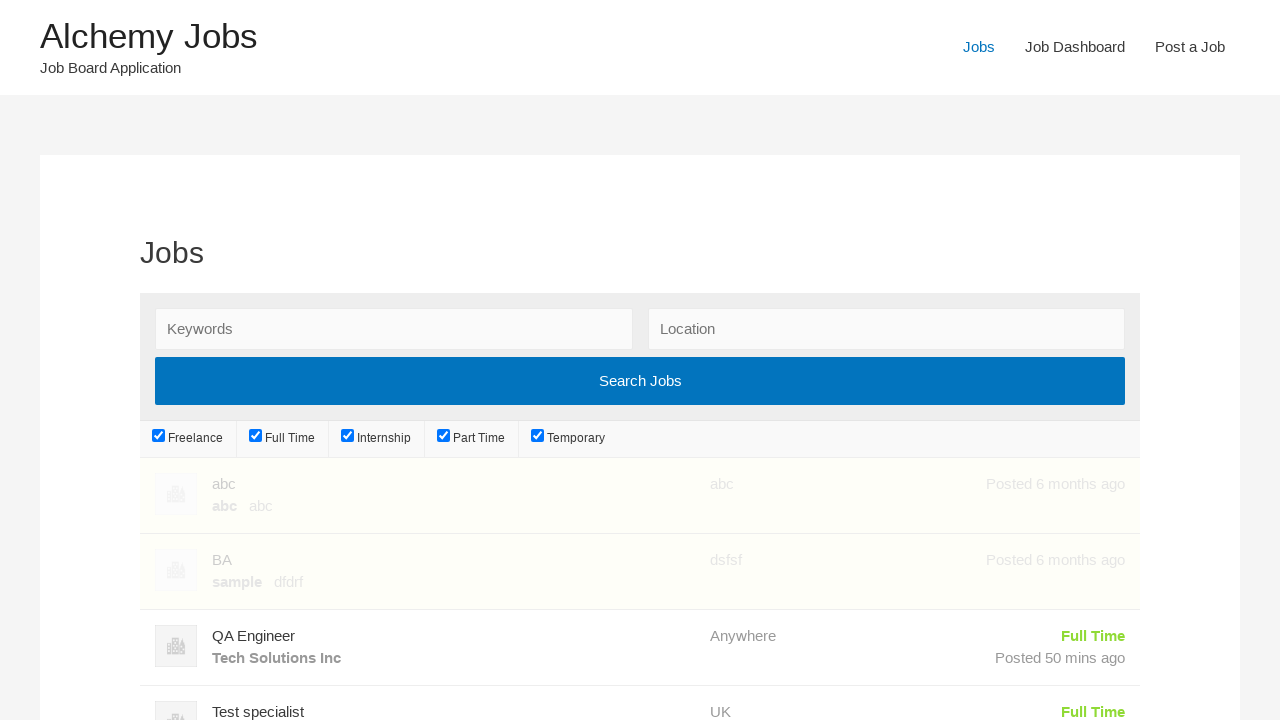